Tests a data types form by filling in personal information fields (name, address, email, phone, city, country, job position, company) and submitting the form

Starting URL: https://bonigarcia.dev/selenium-webdriver-java/data-types.html

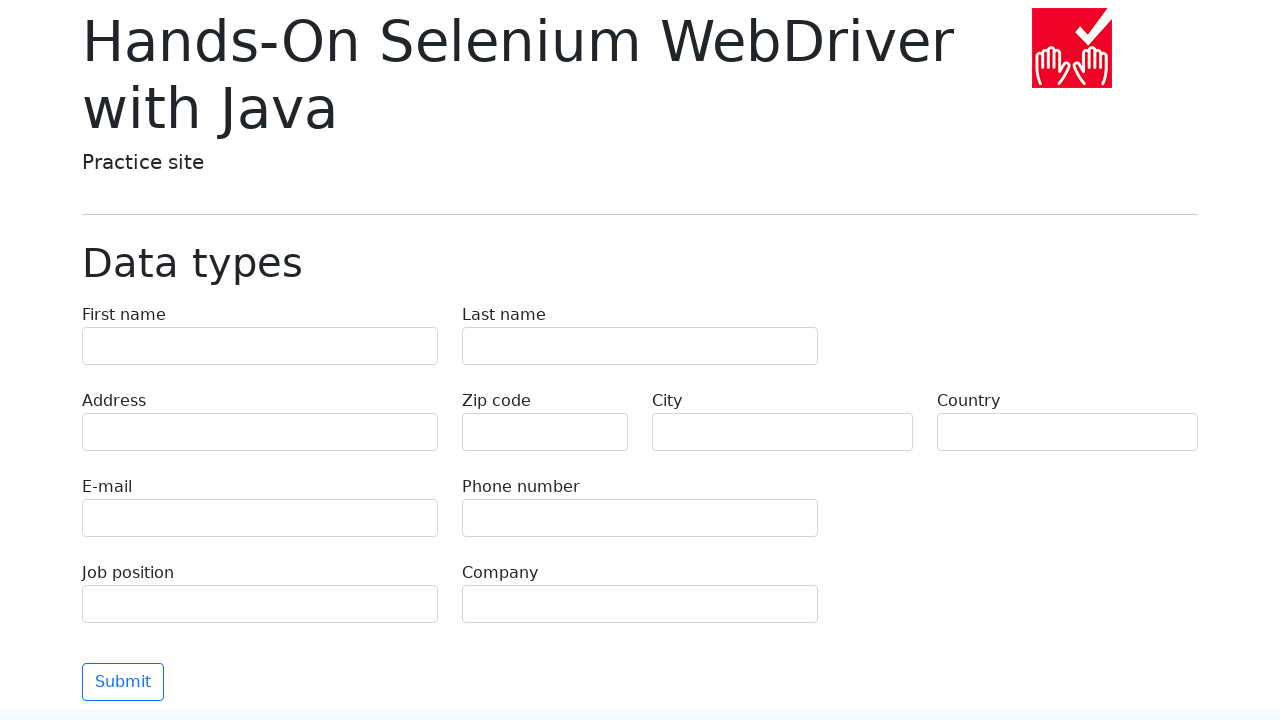

Filled first name field with 'Иван' on [name='first-name']
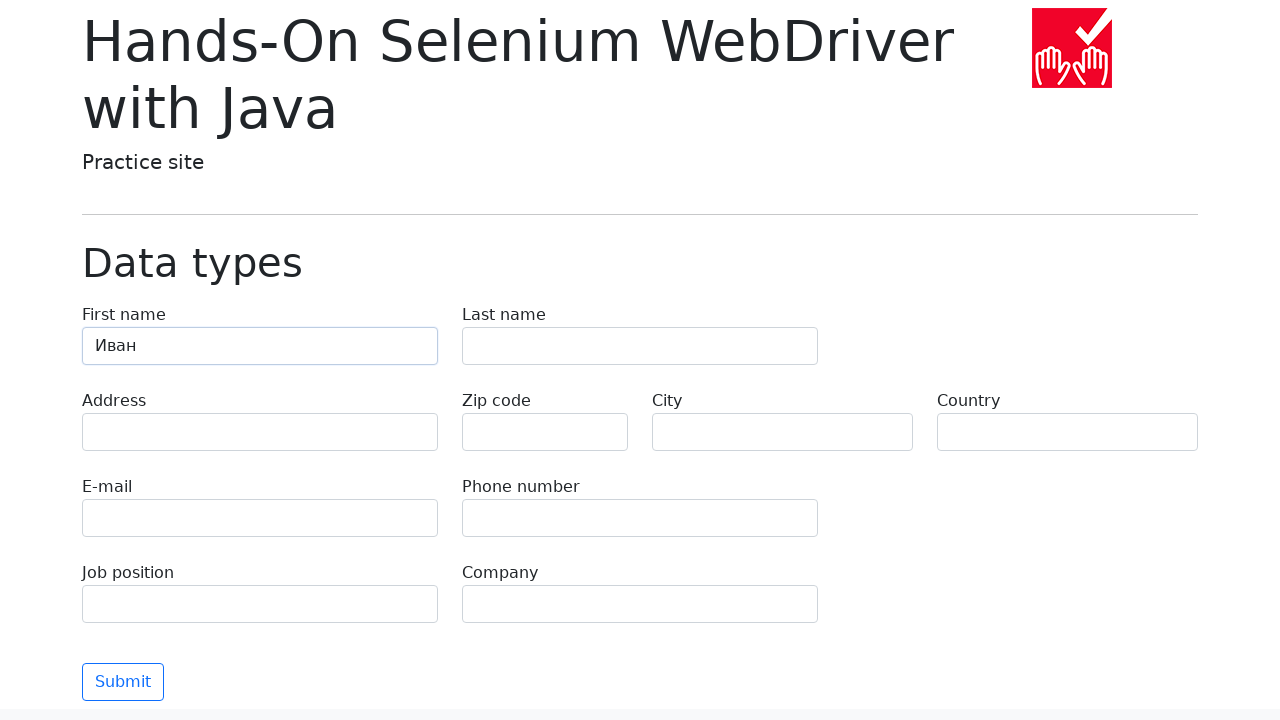

Filled last name field with 'Петров' on [name='last-name']
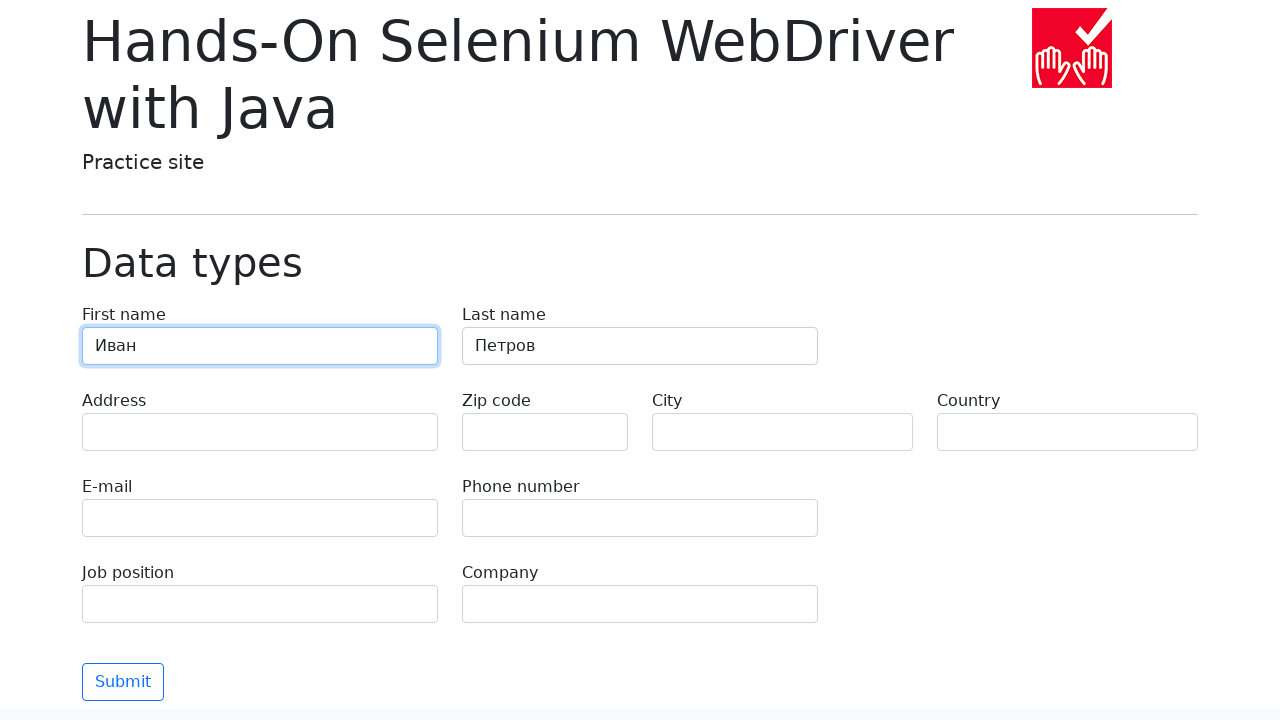

Filled address field with 'Ленина, 55-3' on [name='address']
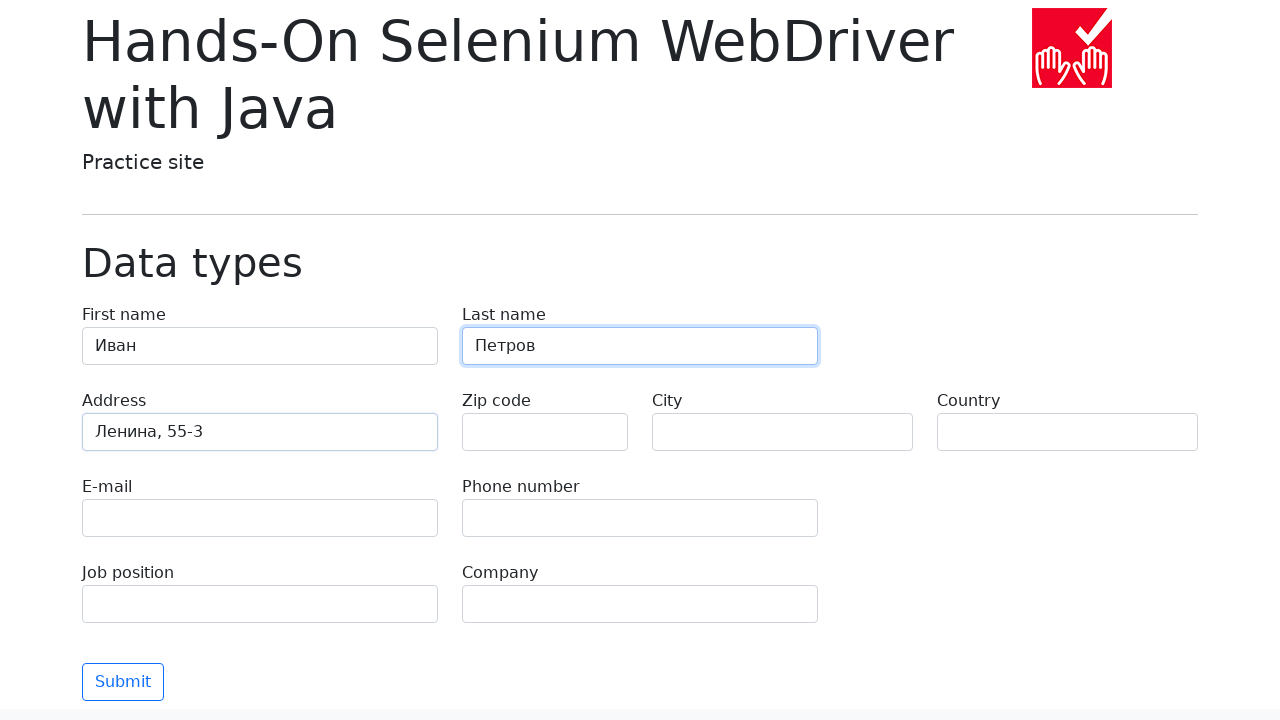

Filled email field with 'test@skypro.com' on [name='e-mail']
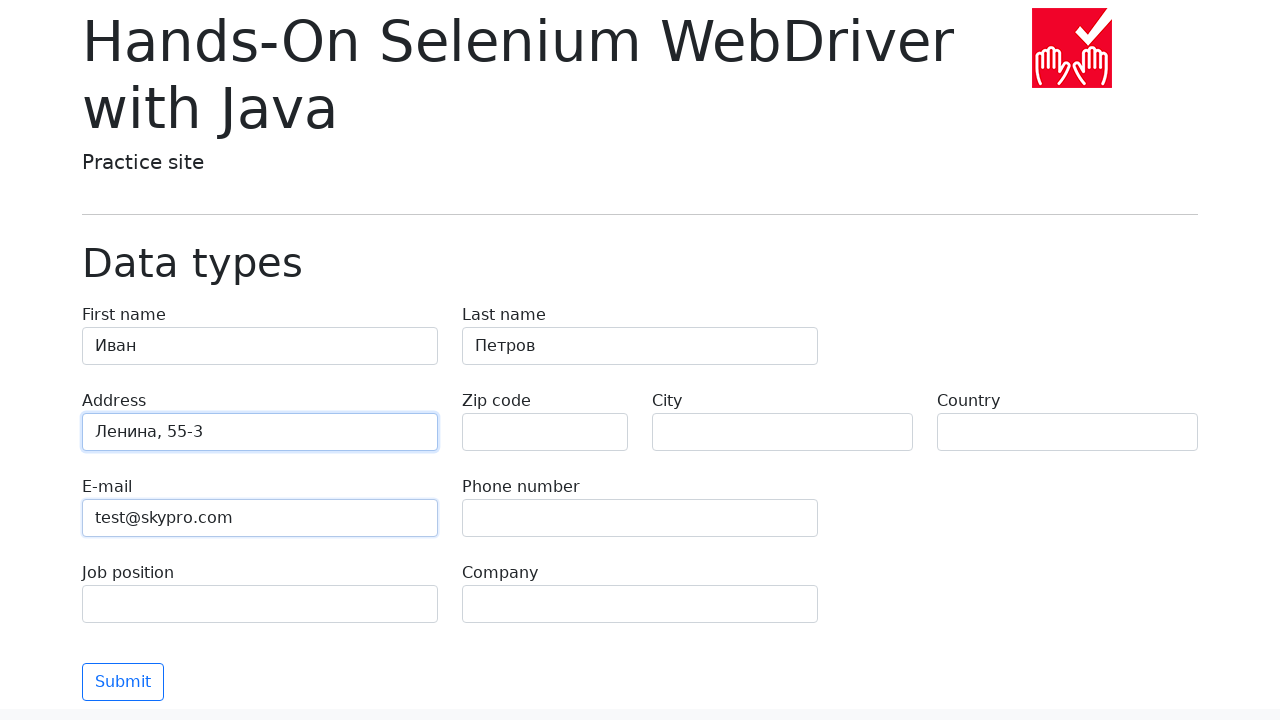

Filled phone field with '+7985899998787' on [name='phone']
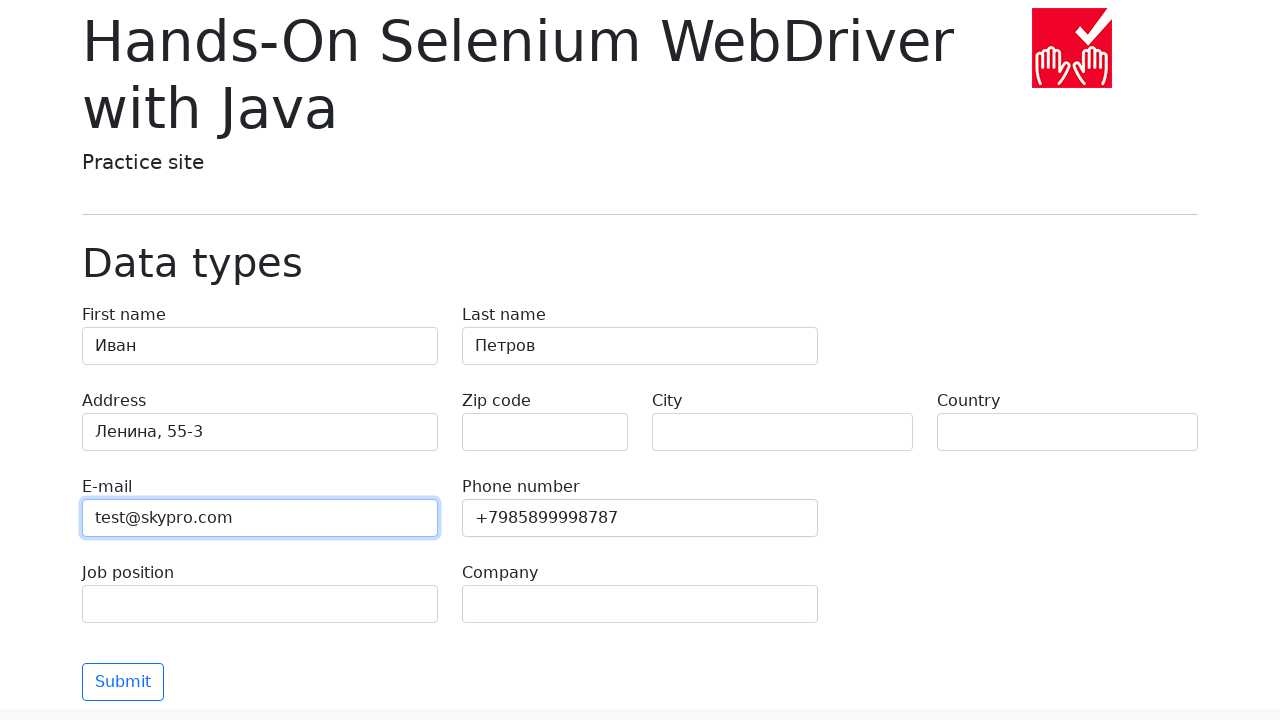

Filled city field with 'Москва' on [name='city']
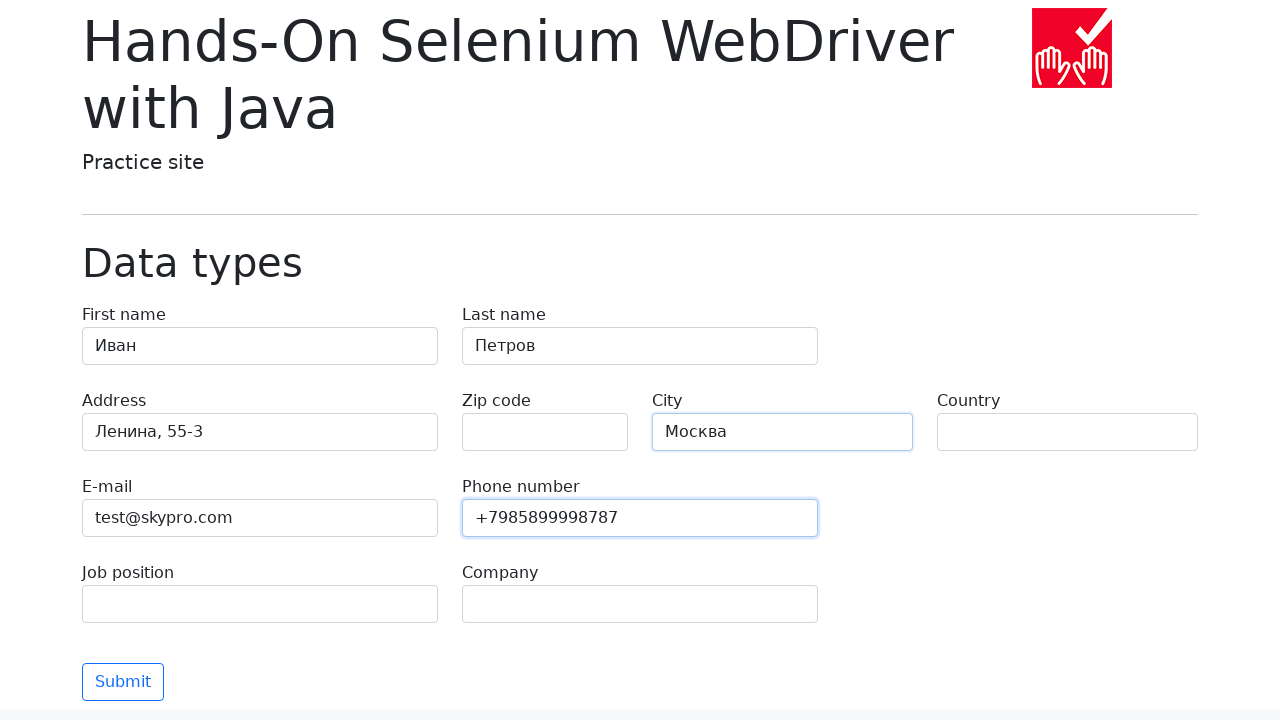

Filled country field with 'Россия' on [name='country']
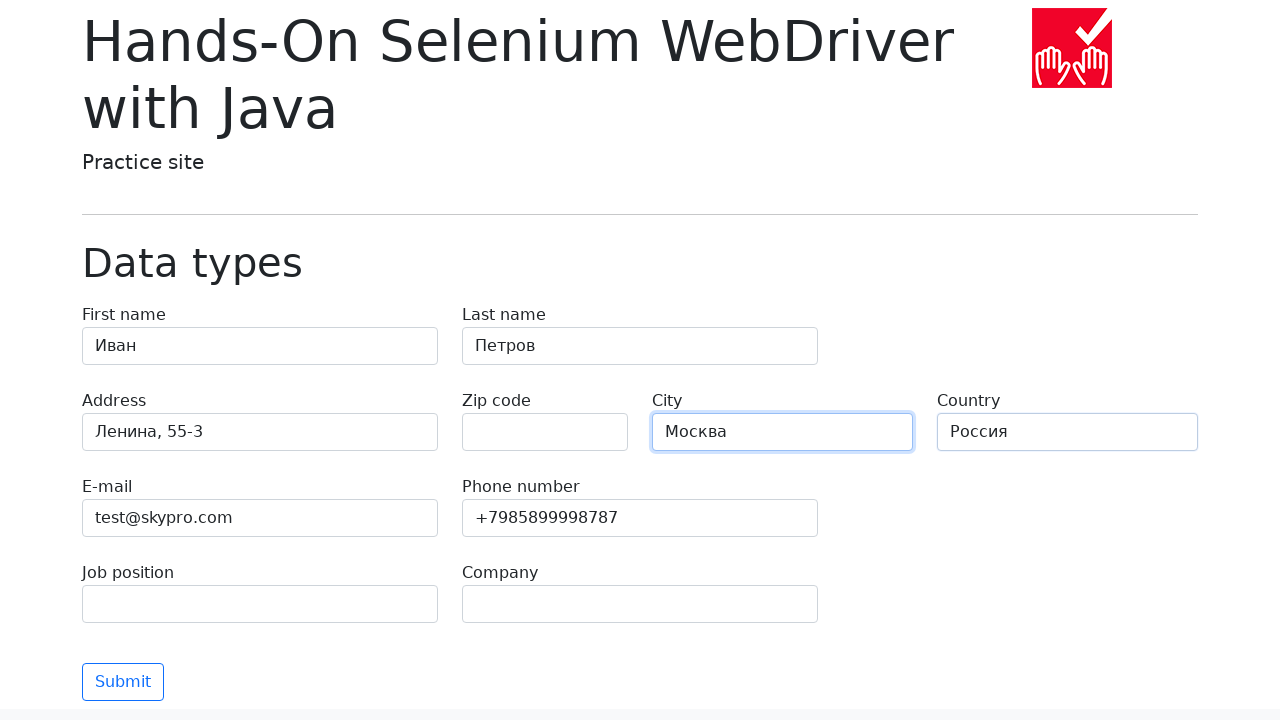

Filled job position field with 'QA' on [name='job-position']
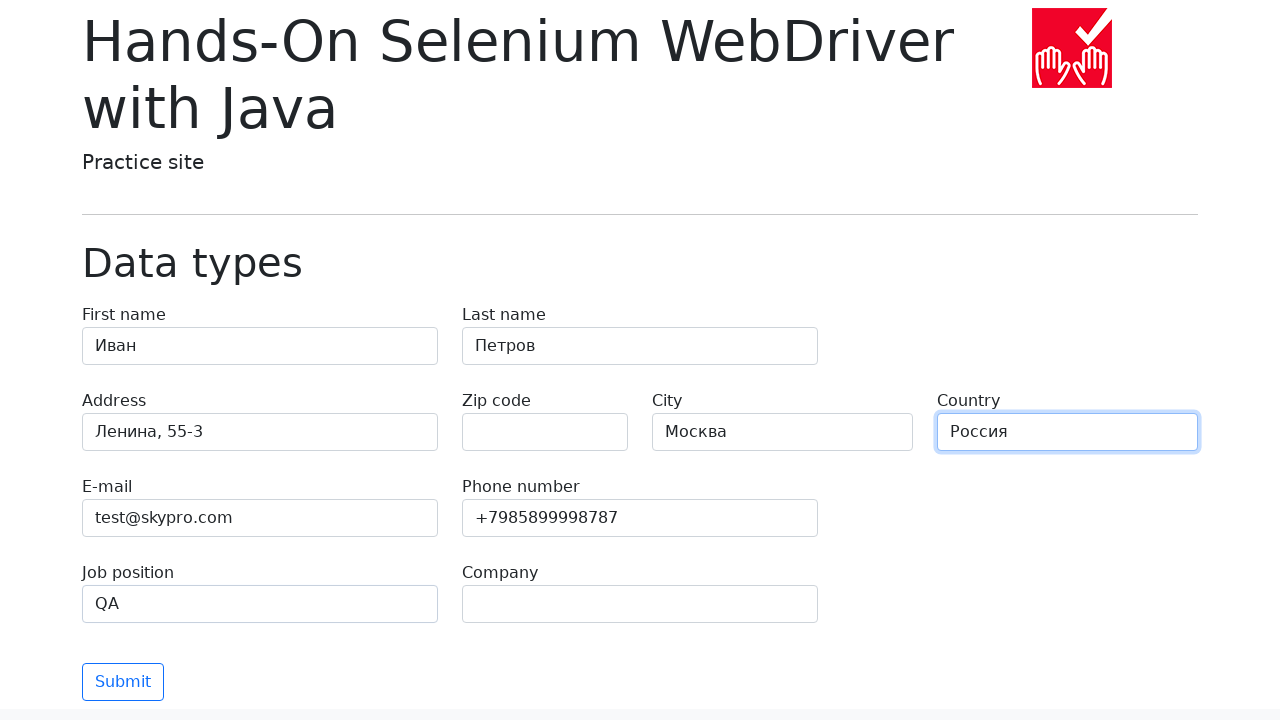

Filled company field with 'SkyPro' on [name='company']
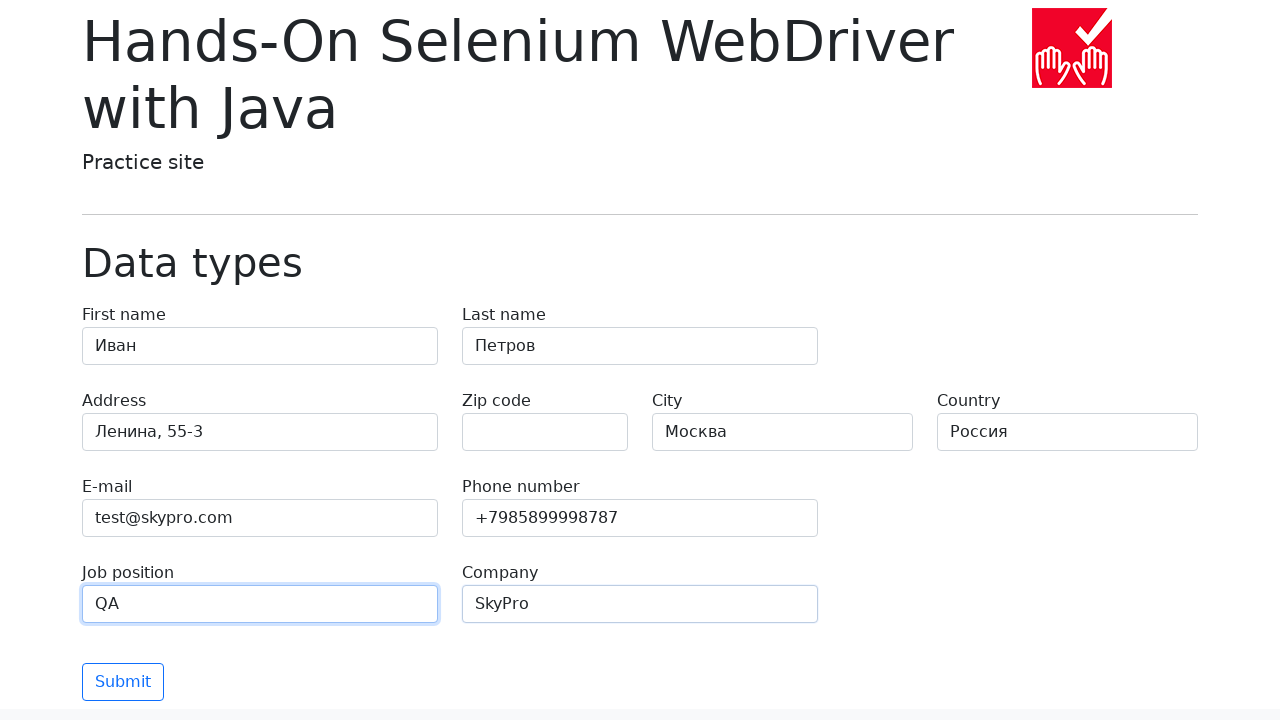

Clicked submit button to submit the form at (123, 682) on .btn.btn-outline-primary.mt-3
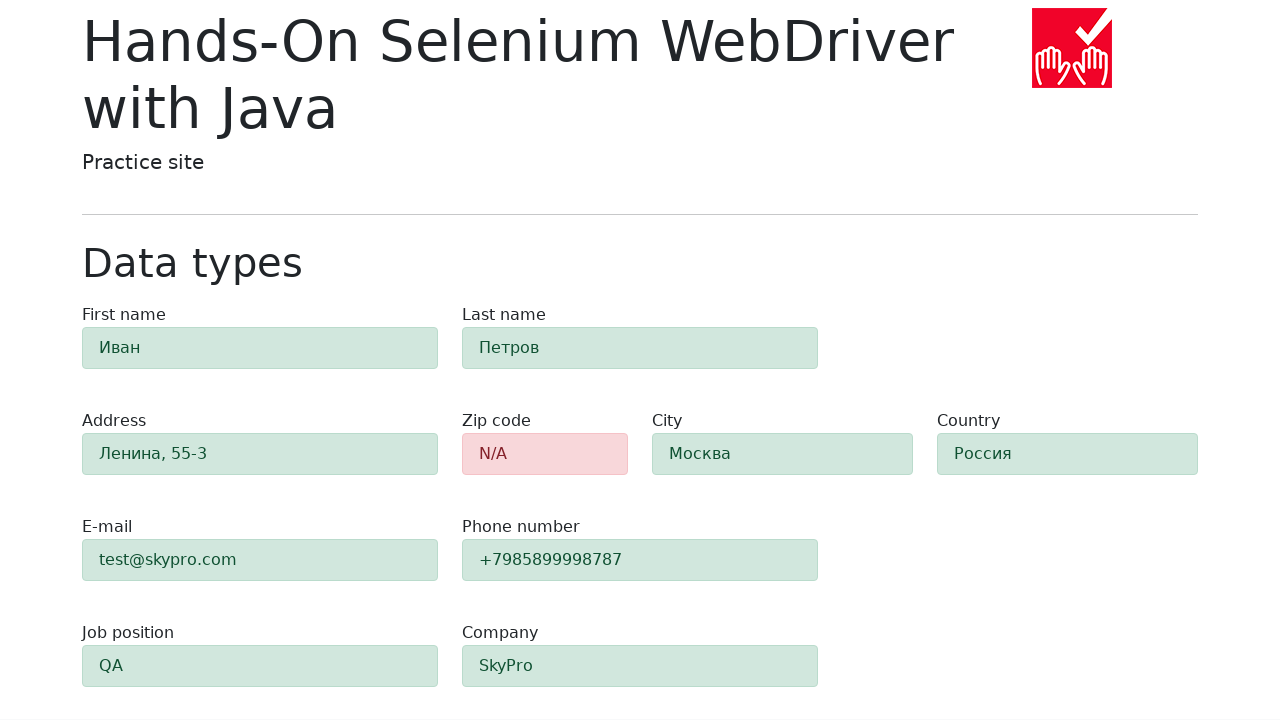

Waited 2 seconds for form submission to complete
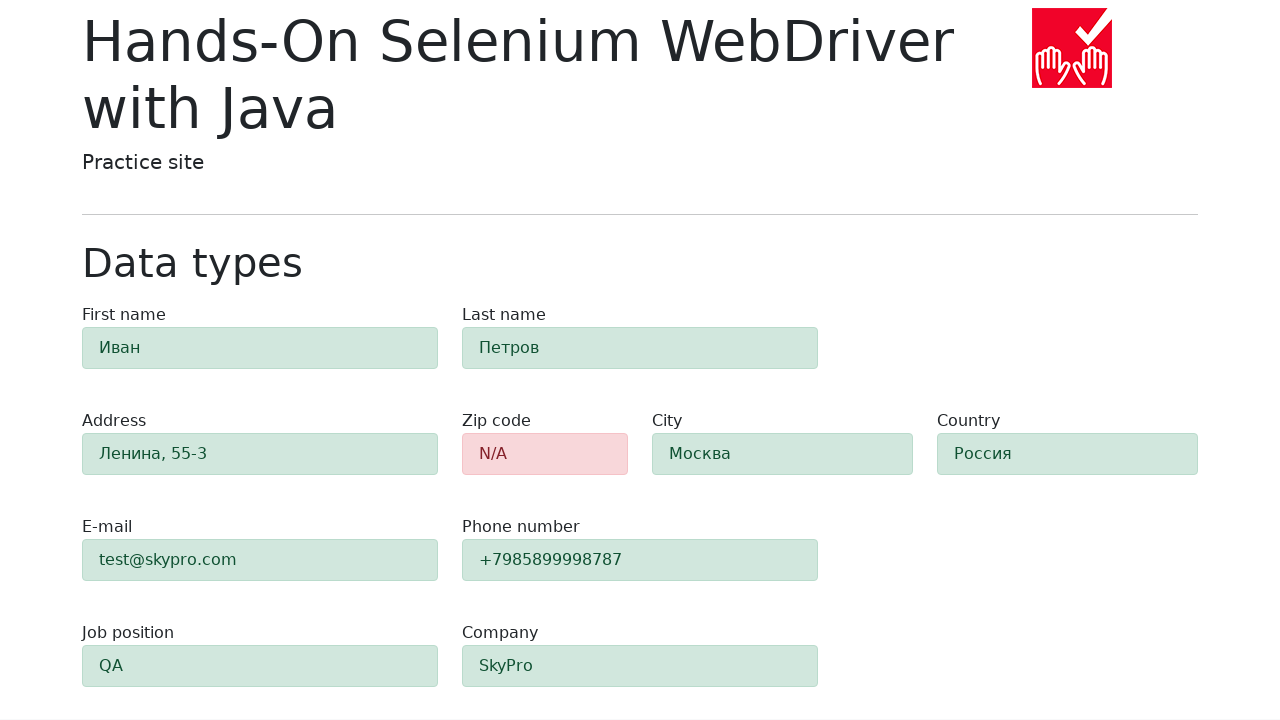

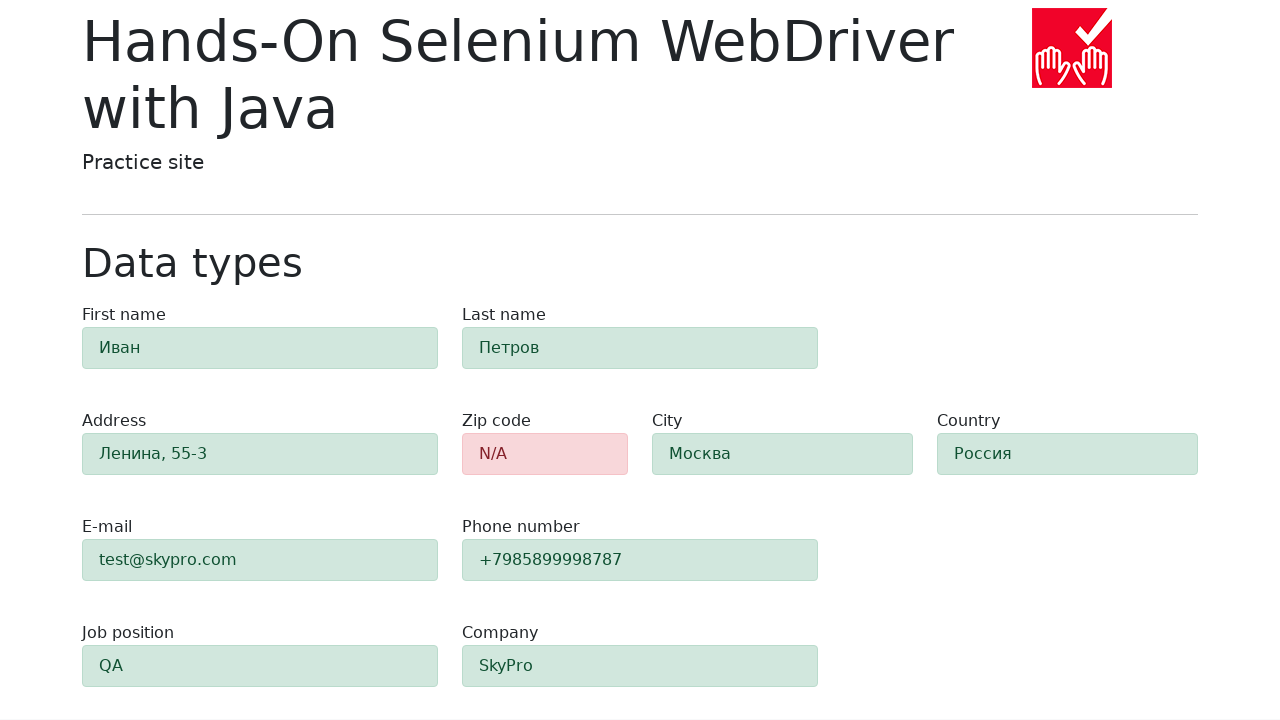